Tests modal dialog functionality by clicking a button to open a modal and then closing it using the close button

Starting URL: https://formy-project.herokuapp.com/modal

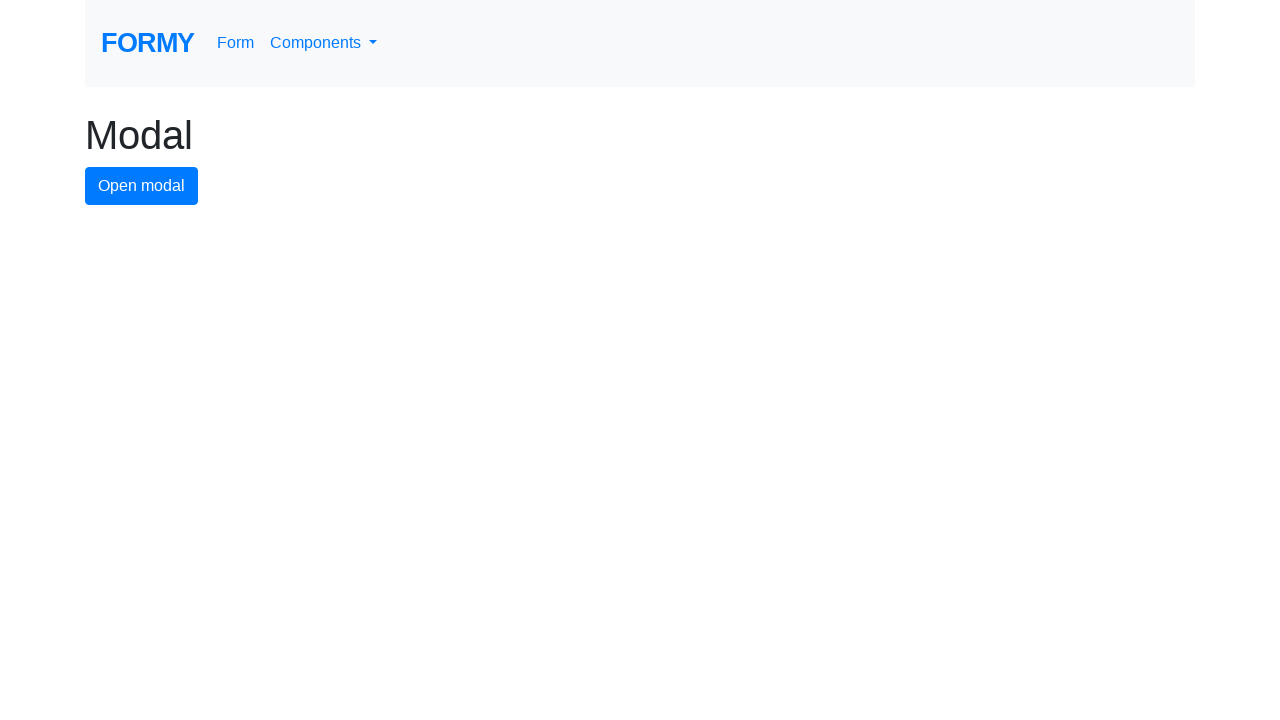

Clicked button to open modal dialog at (142, 186) on #modal-button
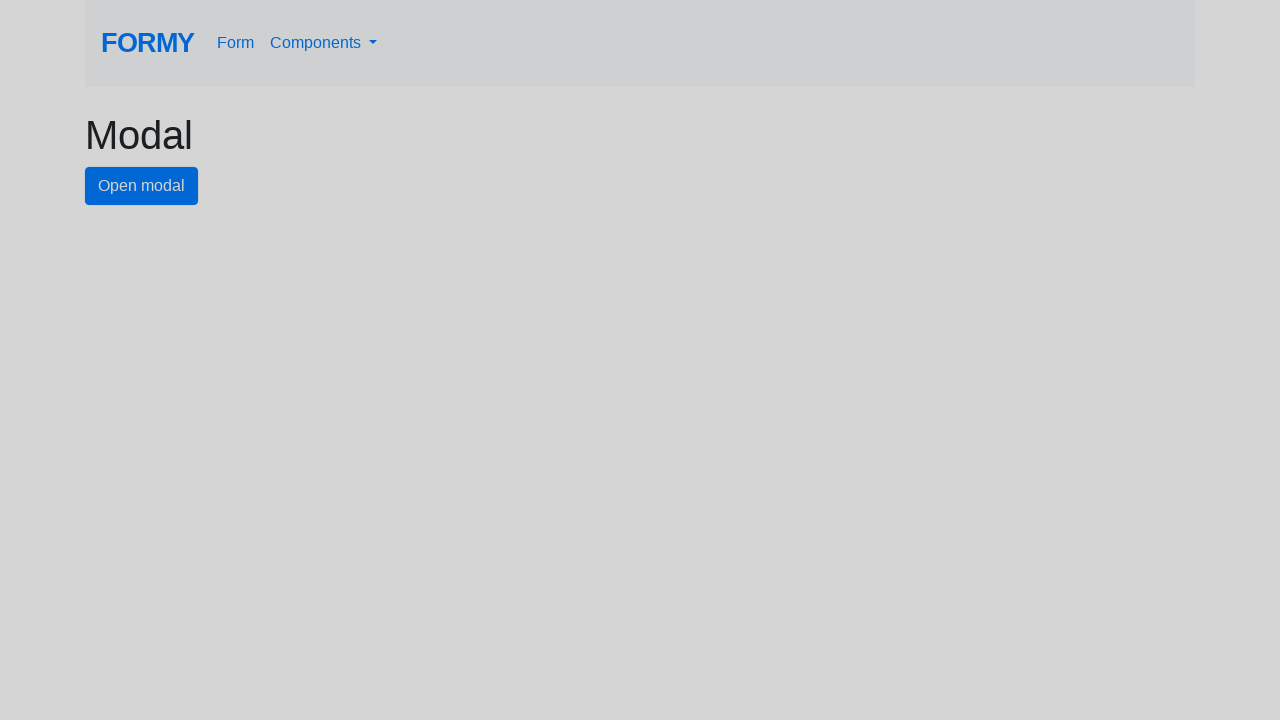

Modal dialog appeared with close button visible
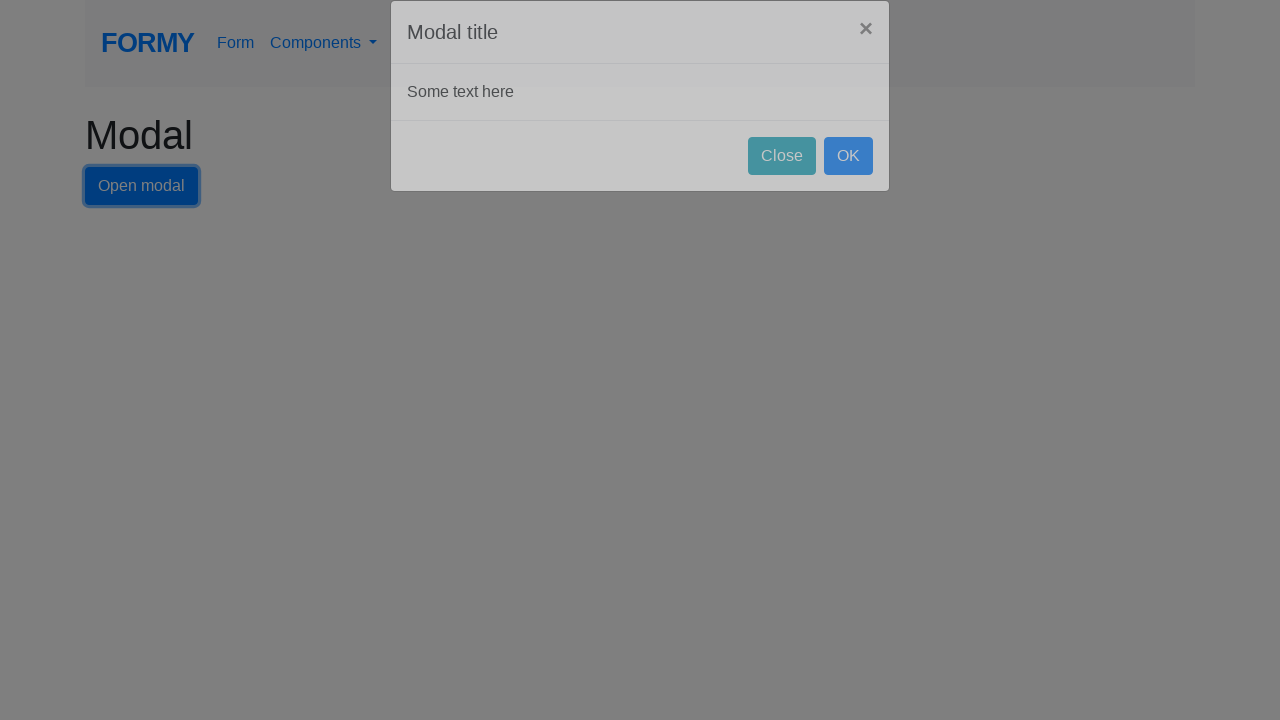

Clicked close button to dismiss modal dialog at (782, 184) on #close-button
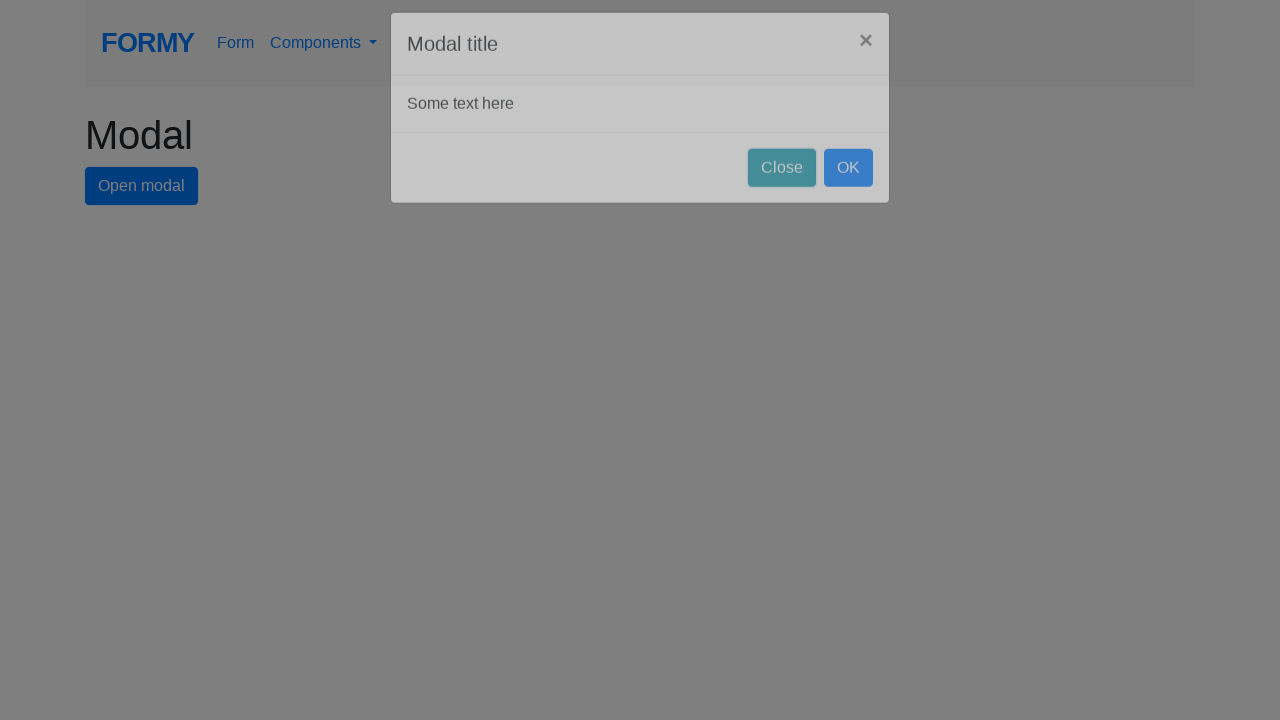

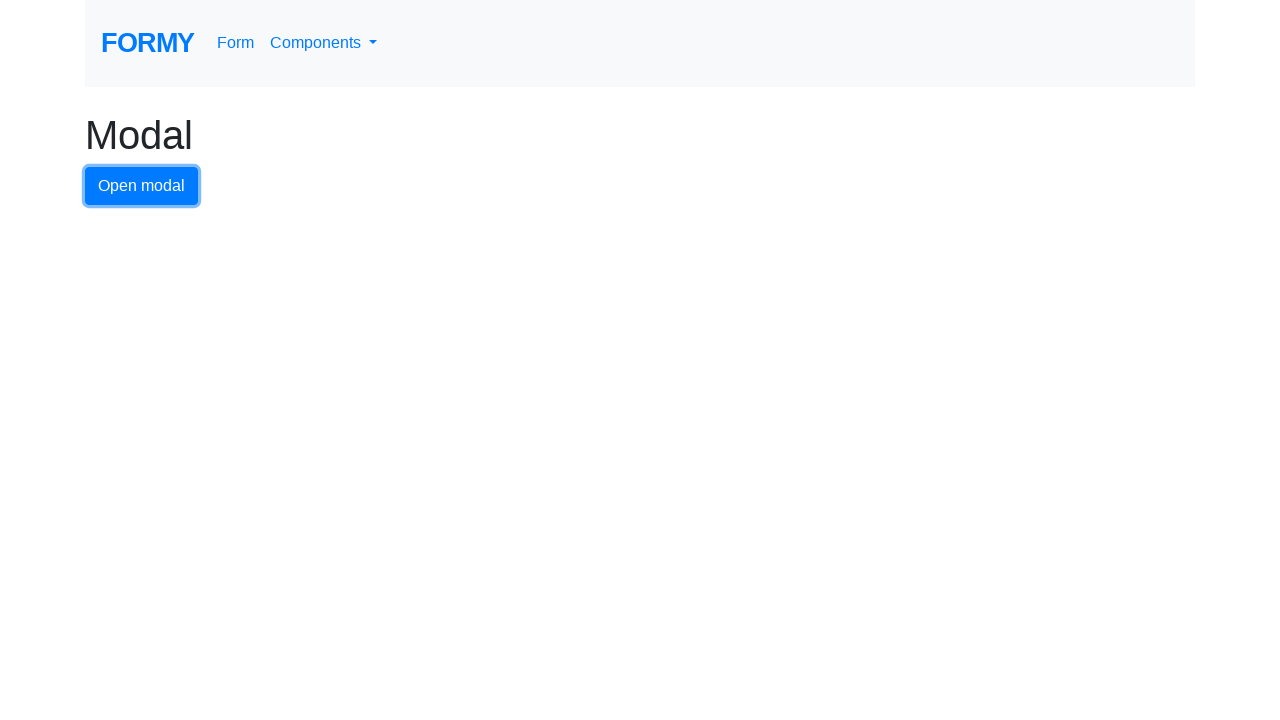